Tests a math quiz page by reading two numbers displayed on the page, calculating their sum, selecting the correct answer from a dropdown menu, and submitting the form.

Starting URL: https://suninjuly.github.io/selects1.html

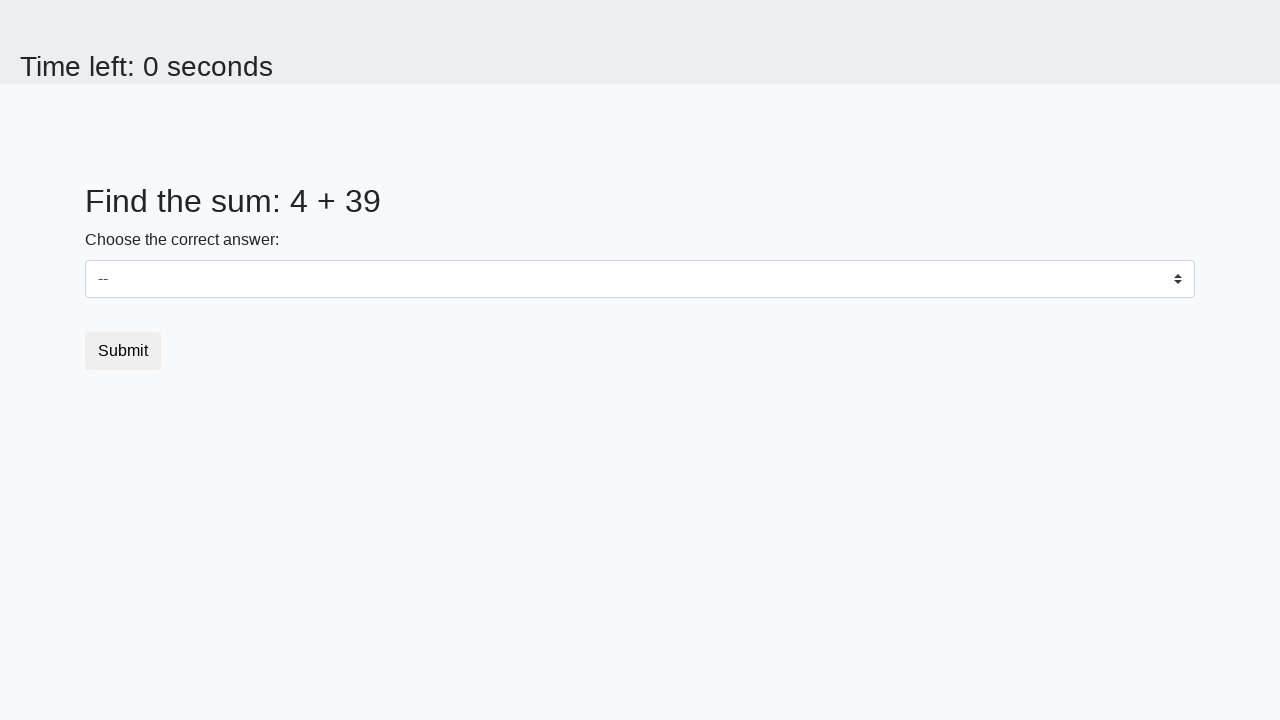

Read first number from #num1 element
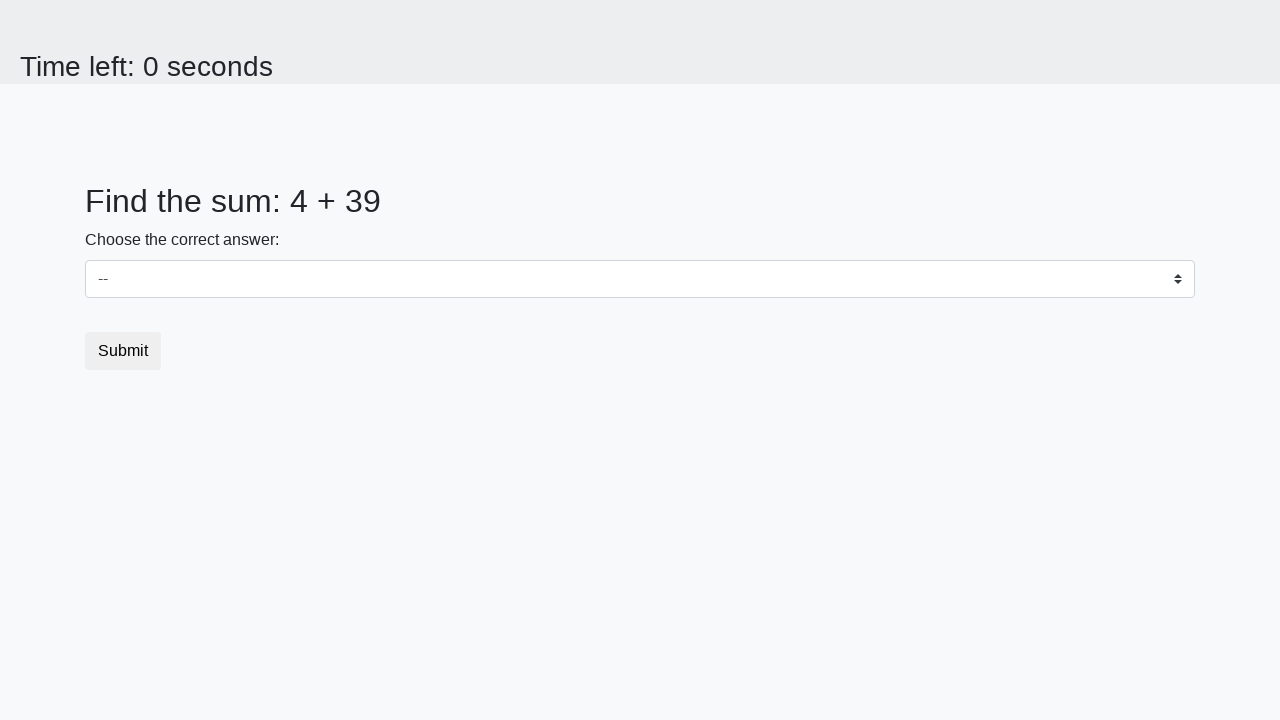

Read second number from #num2 element
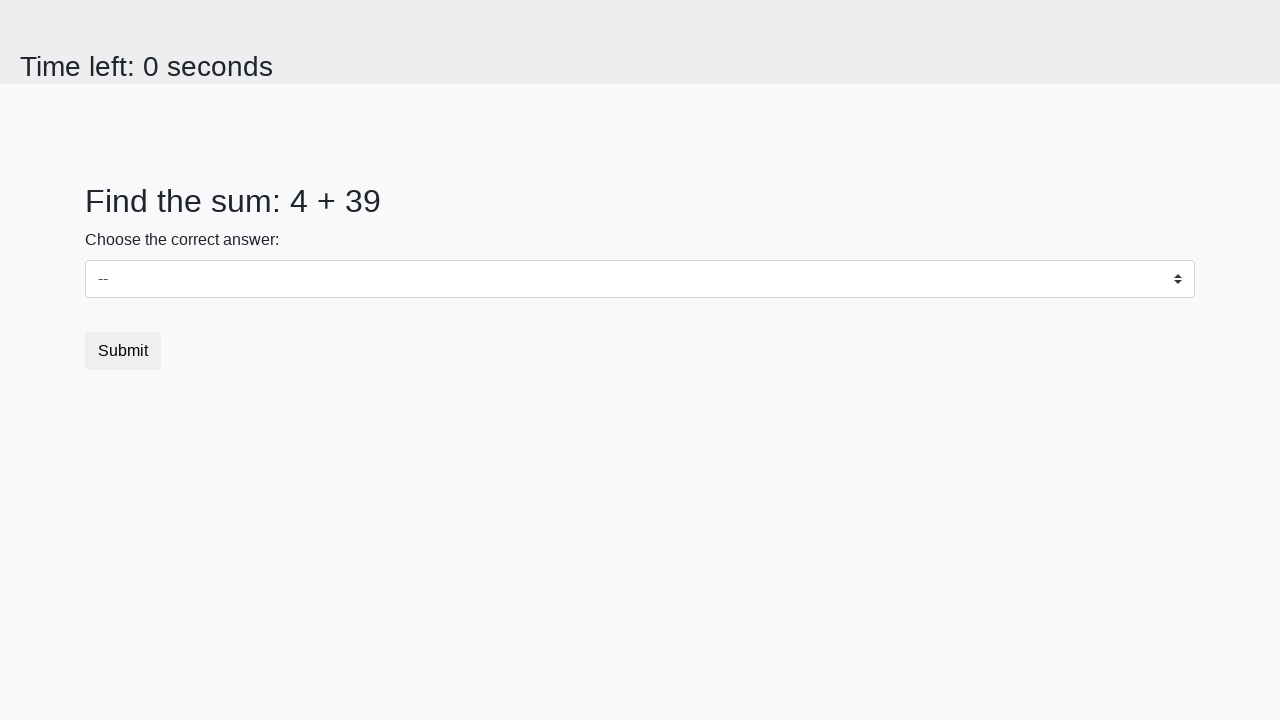

Calculated sum: 4 + 39 = 43
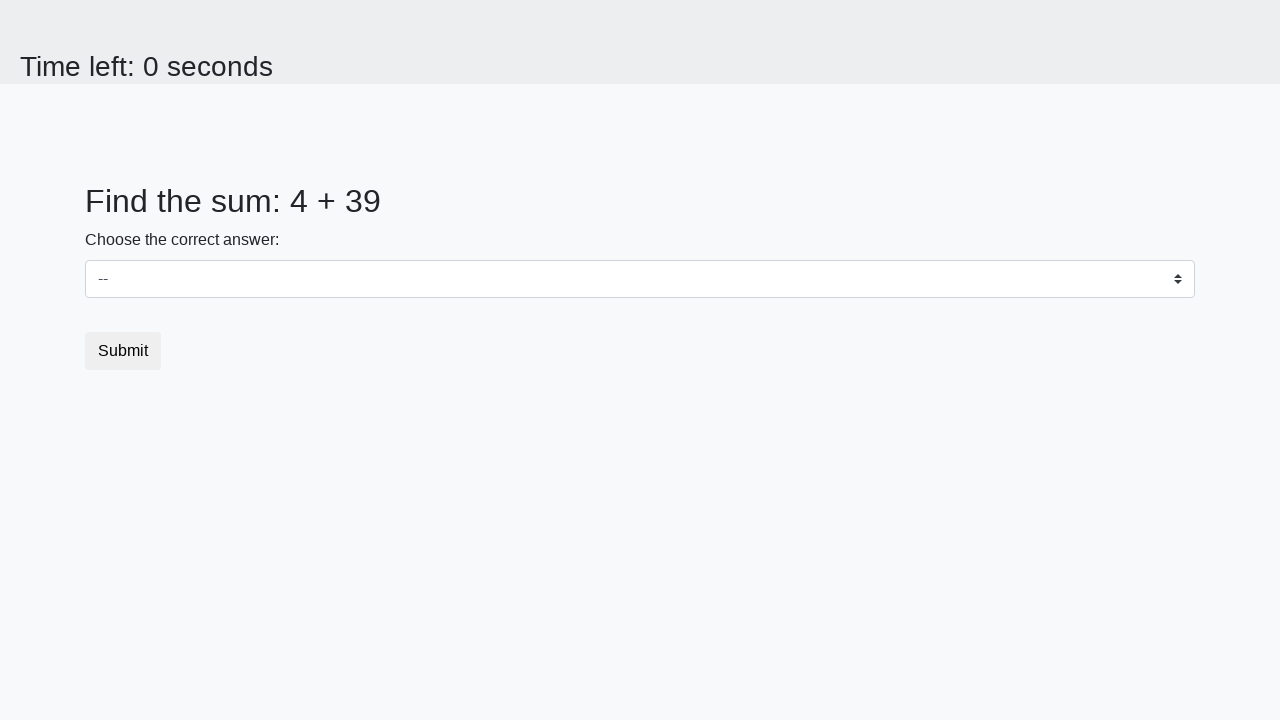

Selected sum value 43 from dropdown menu on select
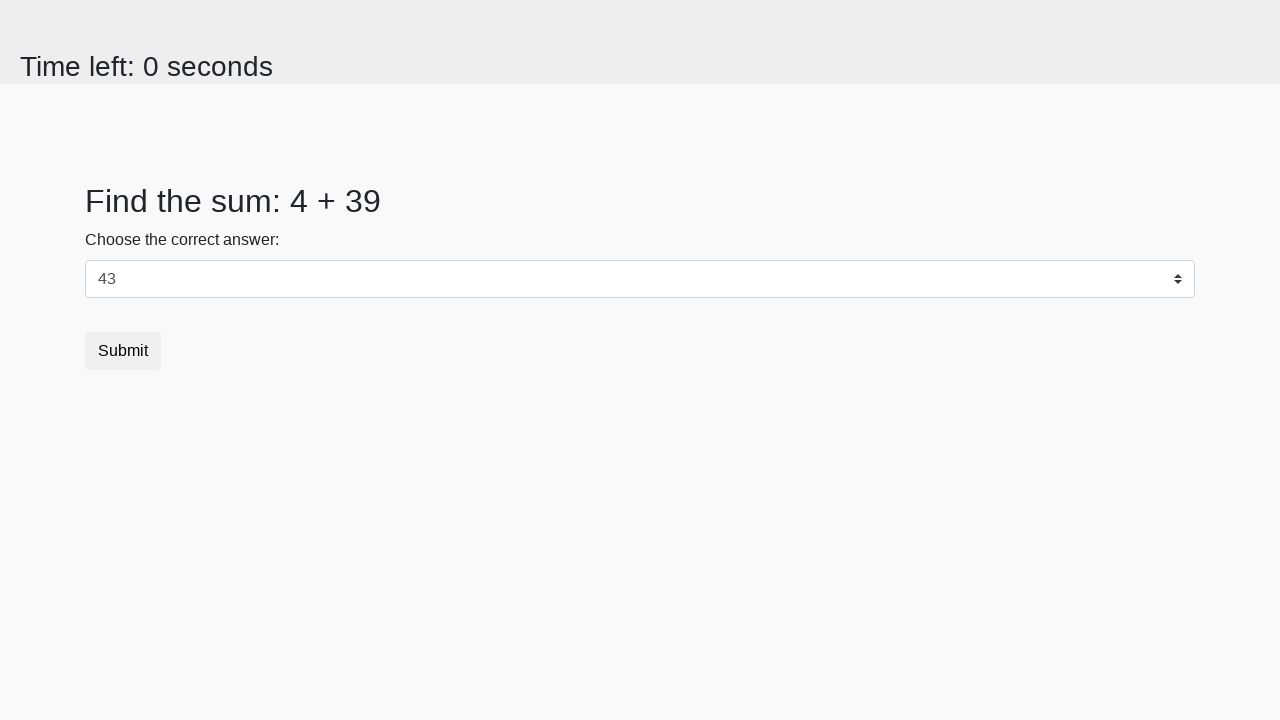

Clicked submit button to complete quiz at (123, 351) on button
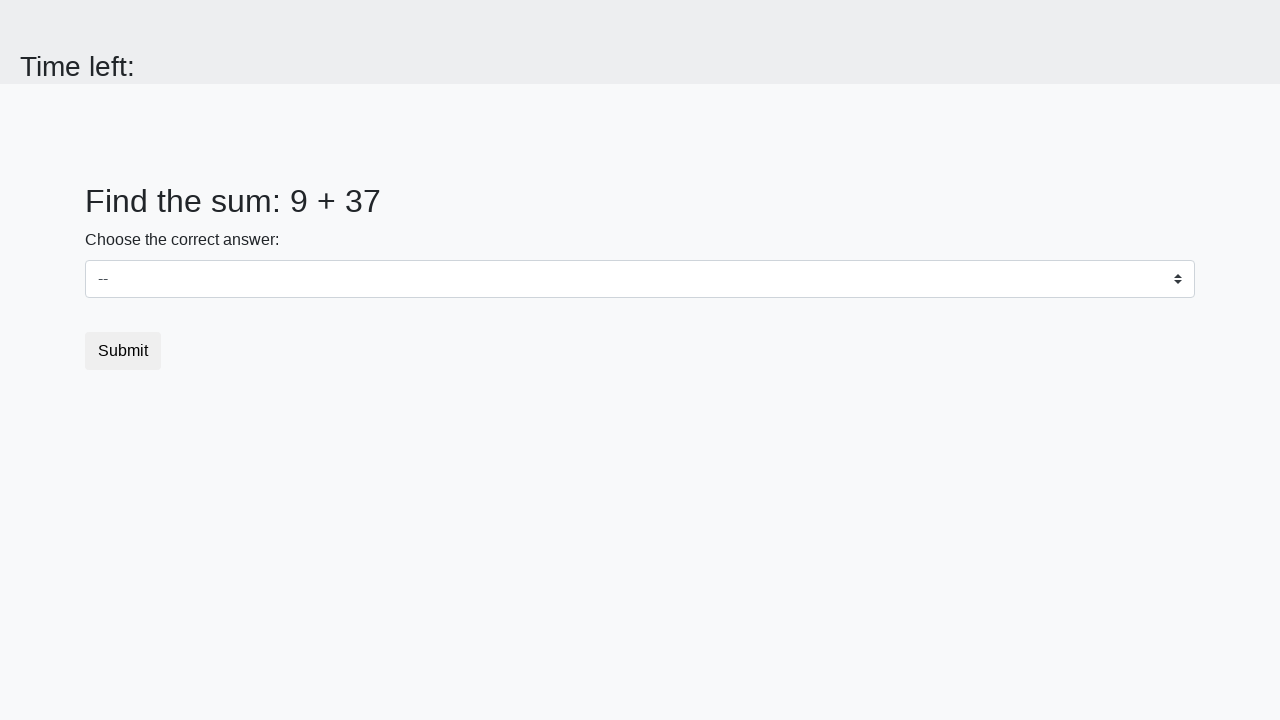

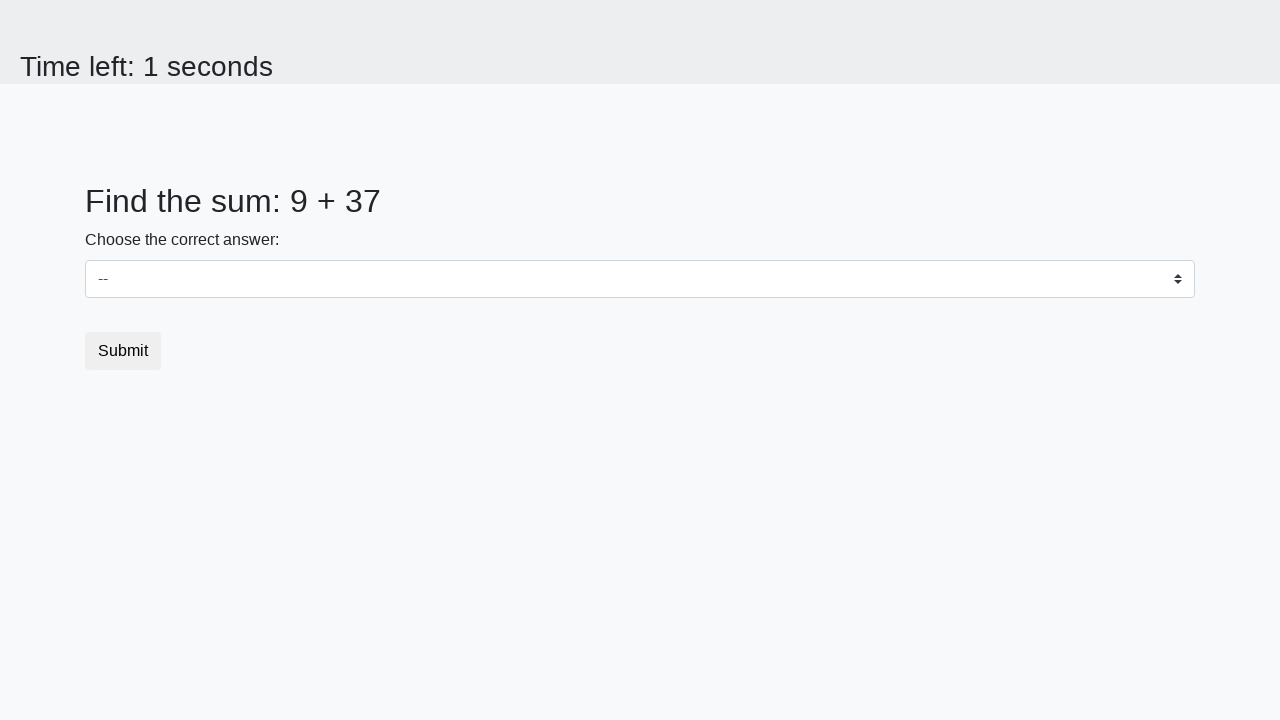